Tests GitHub's Teams page navigation by clicking on the Teams menu link from the homepage, then iterating through team resource links and verifying each page loads correctly by navigating back and forth.

Starting URL: https://github.com

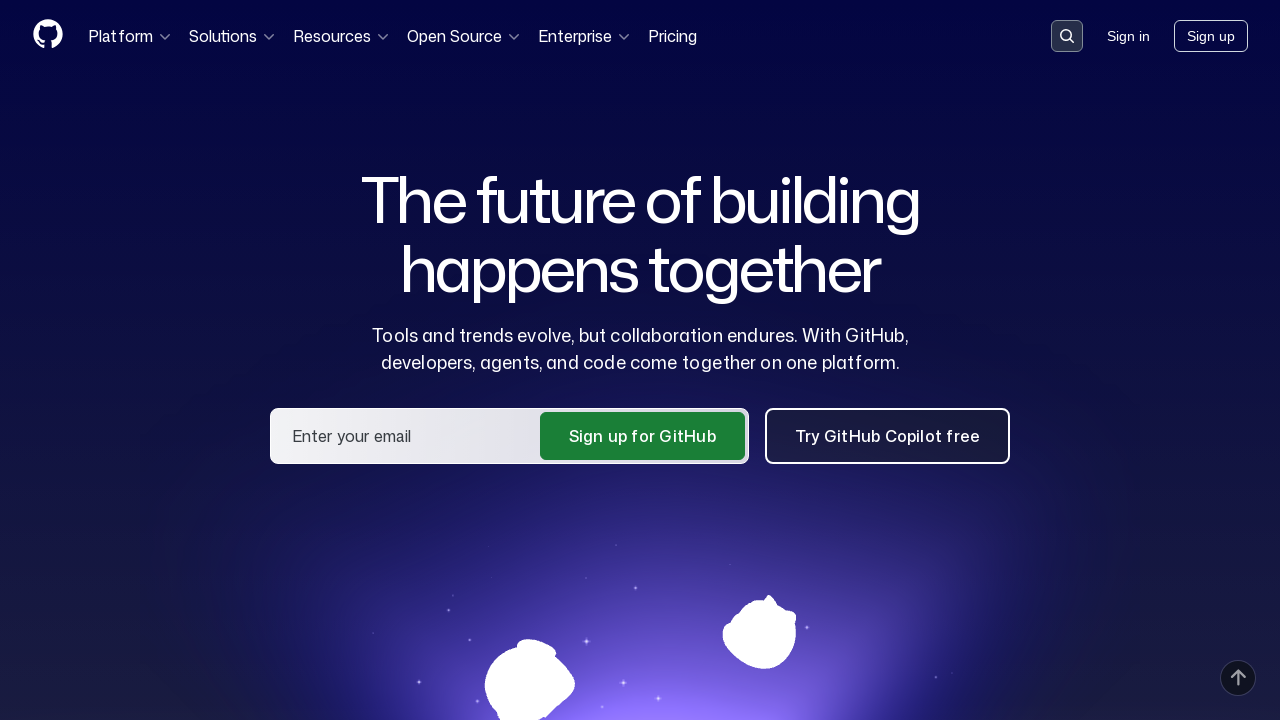

Clicked Teams link in header menu at (1128, 36) on .HeaderMenu-link >> nth=1
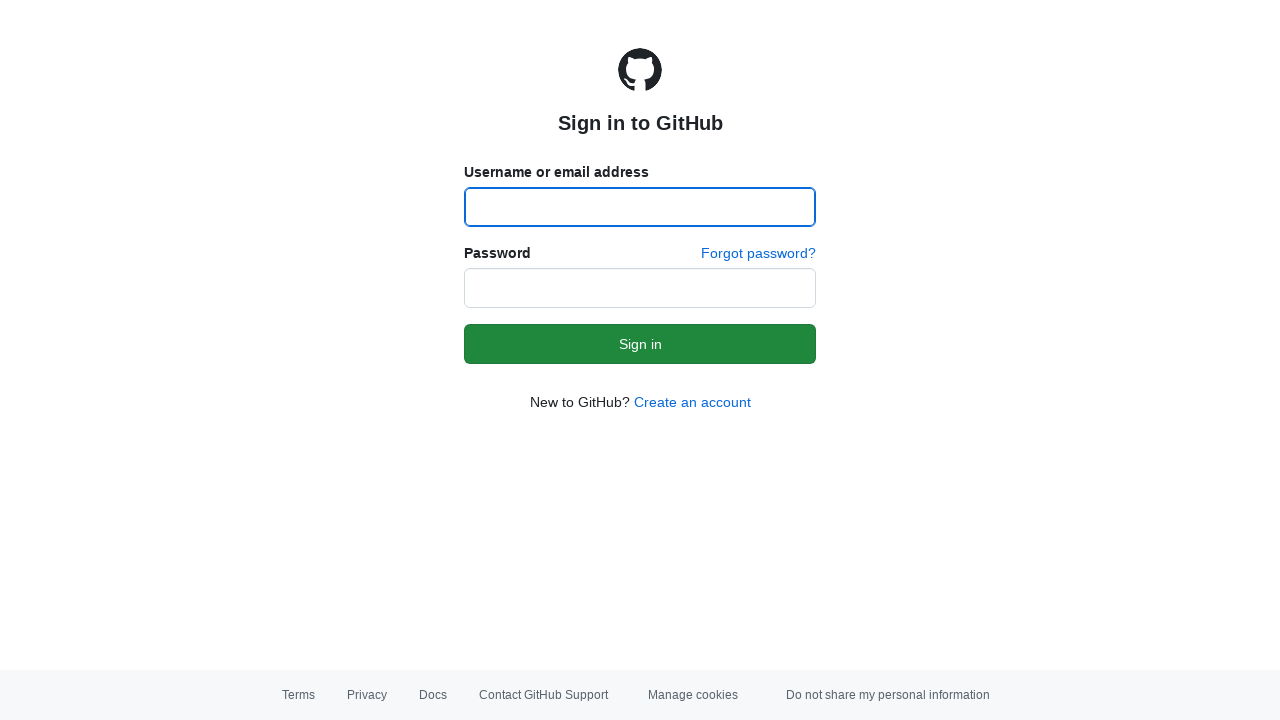

Teams page loaded successfully
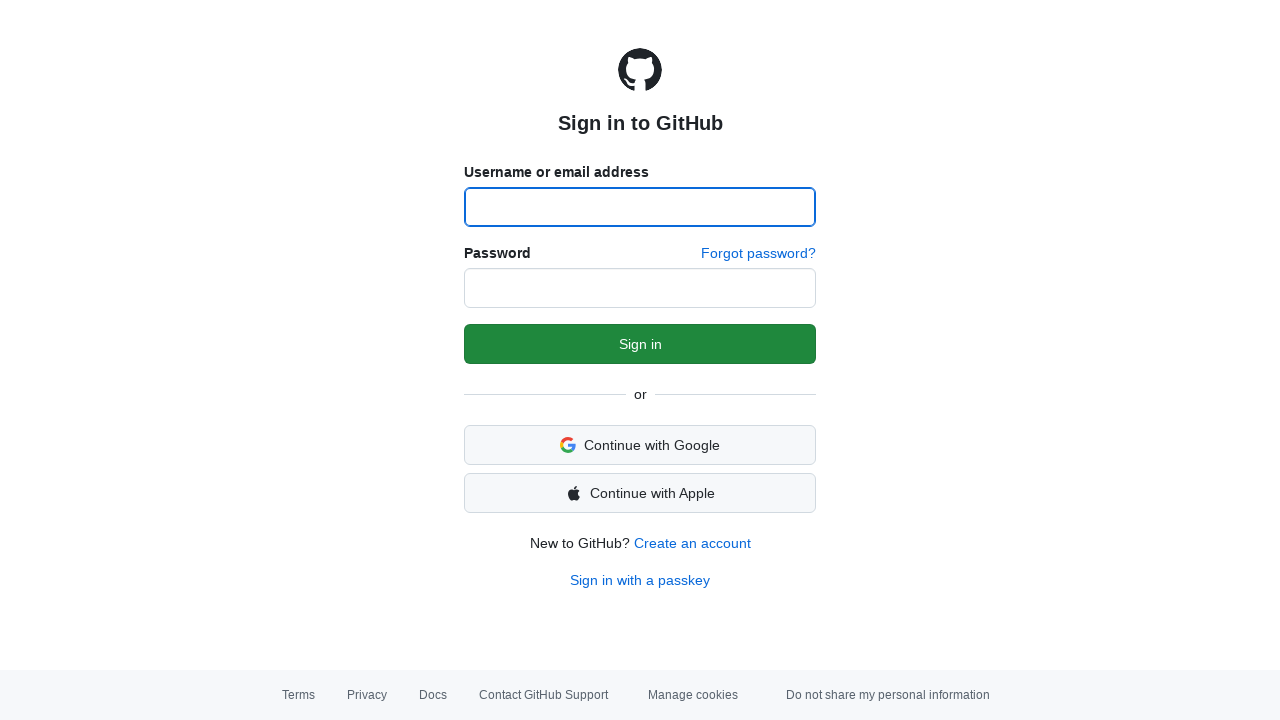

Found 0 team resources on the page
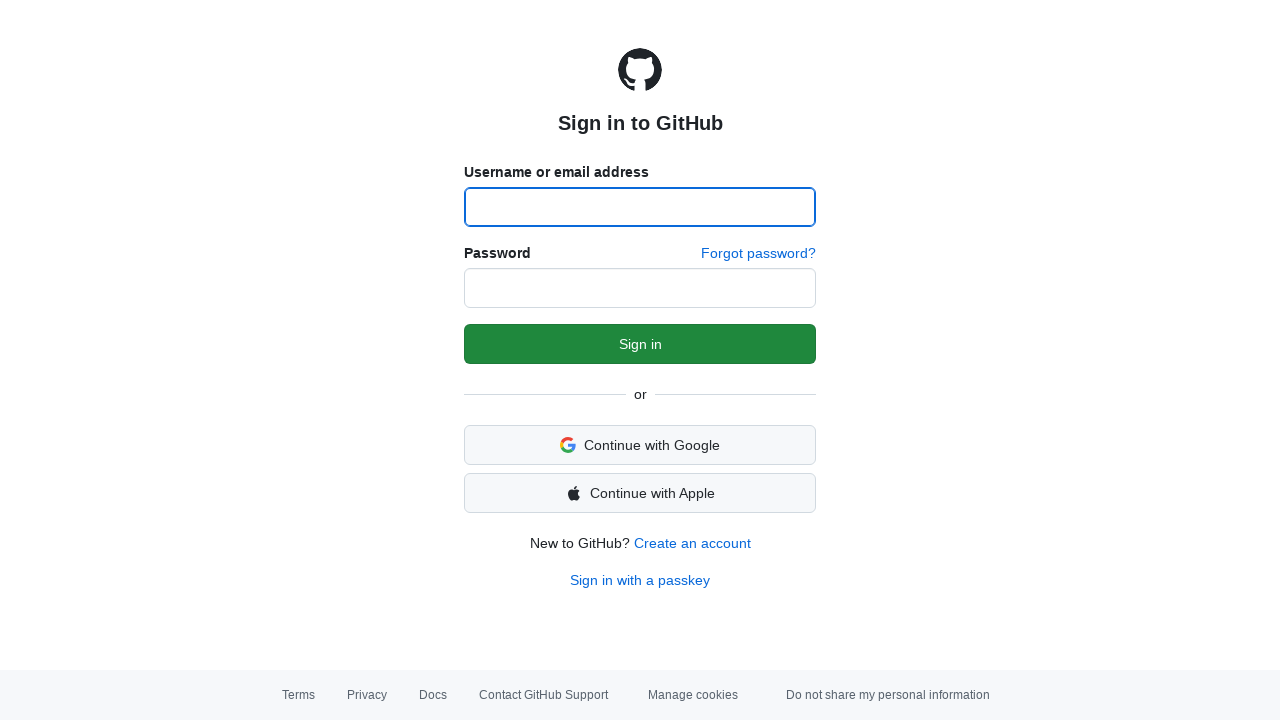

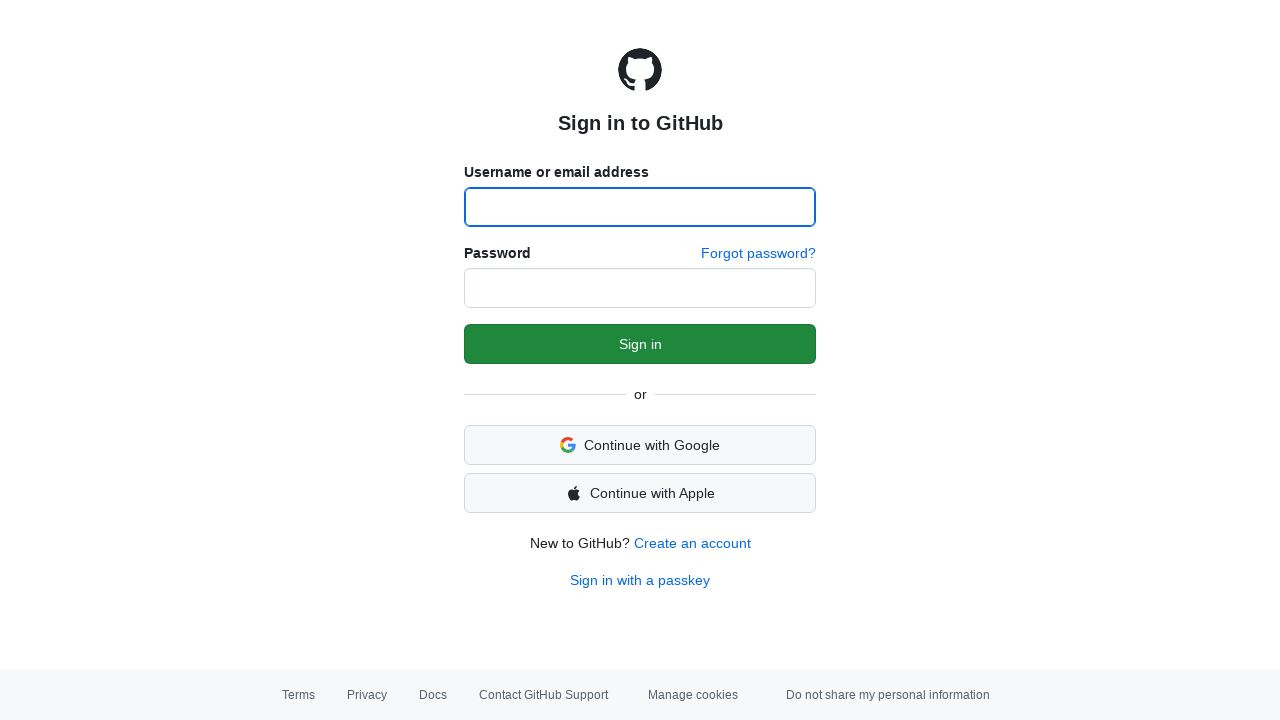